Tests dynamic loading functionality by clicking a start button and waiting for a "Hello World!" message to appear

Starting URL: https://automationfc.github.io/dynamic-loading/

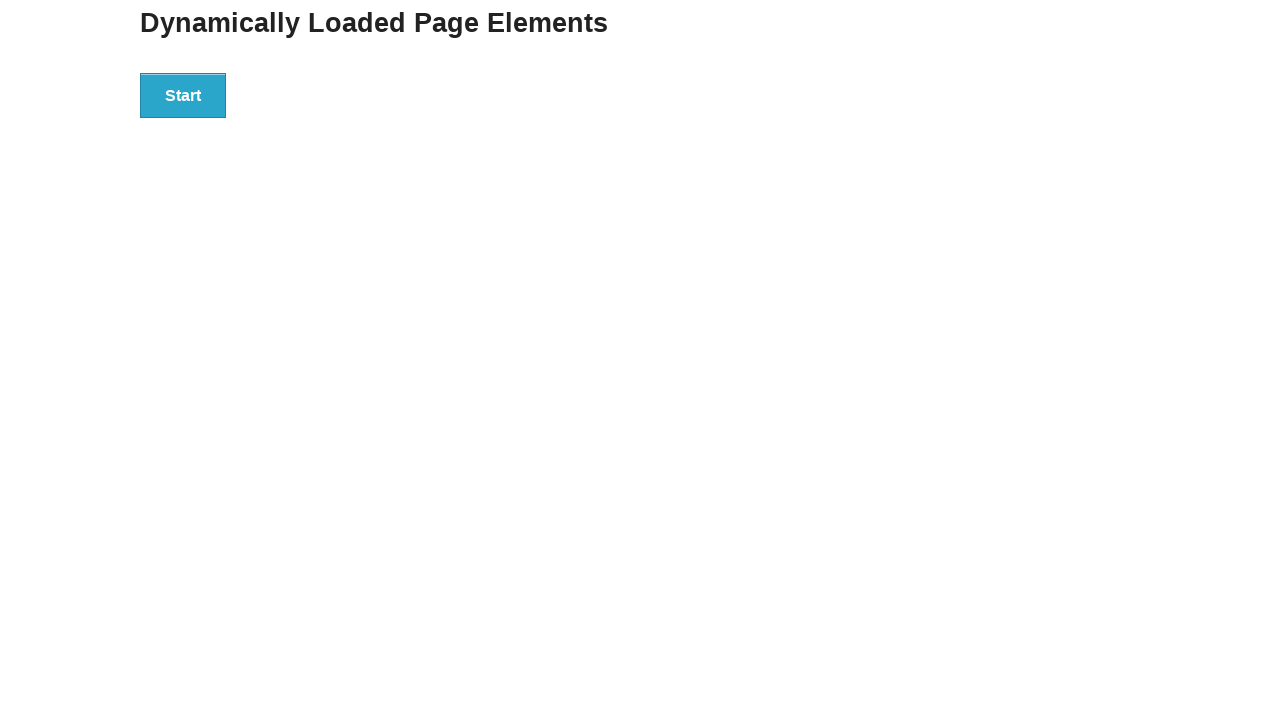

Clicked the start button to initiate dynamic loading at (183, 95) on xpath=//div[@id='start']/button
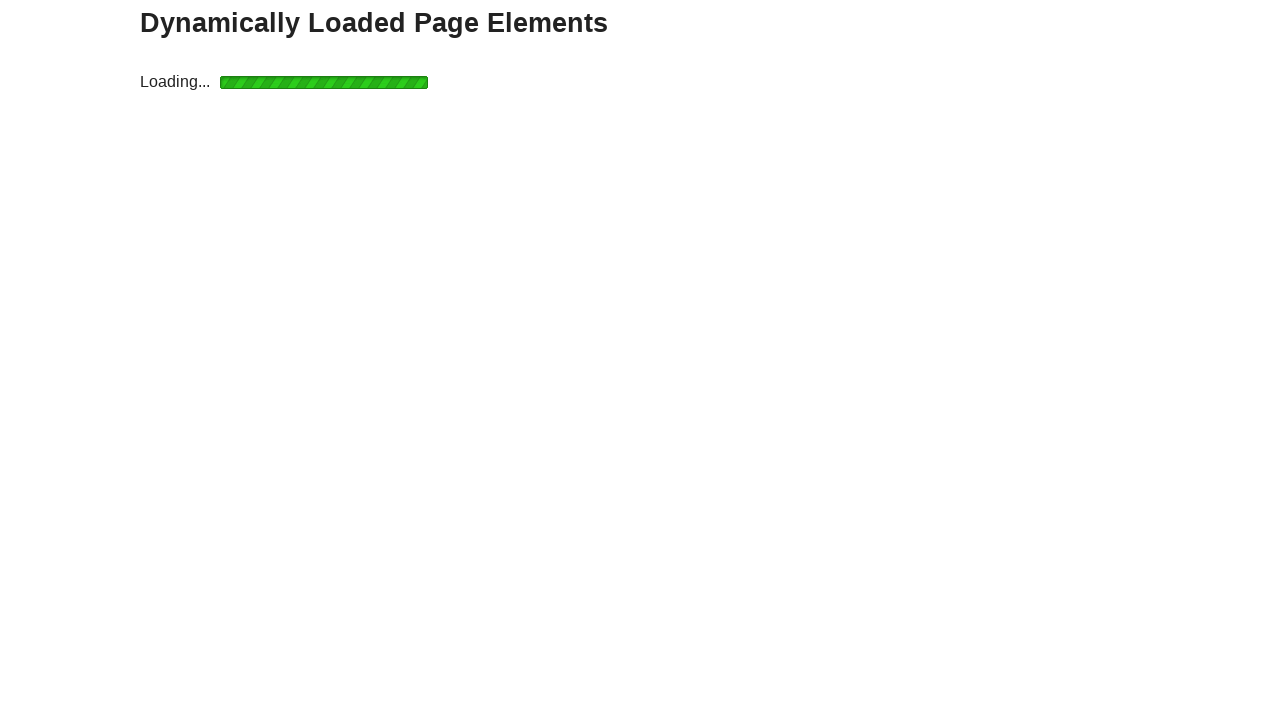

Waited for the finish message element to appear
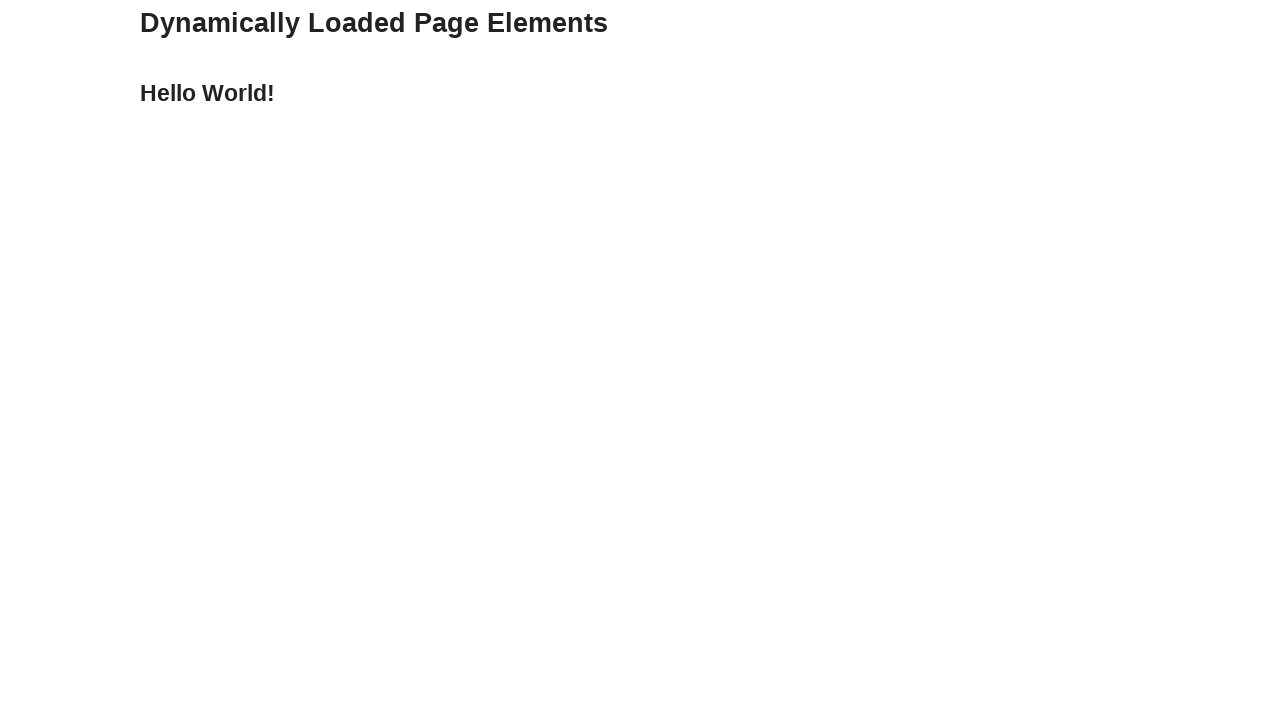

Located the finish element containing the message
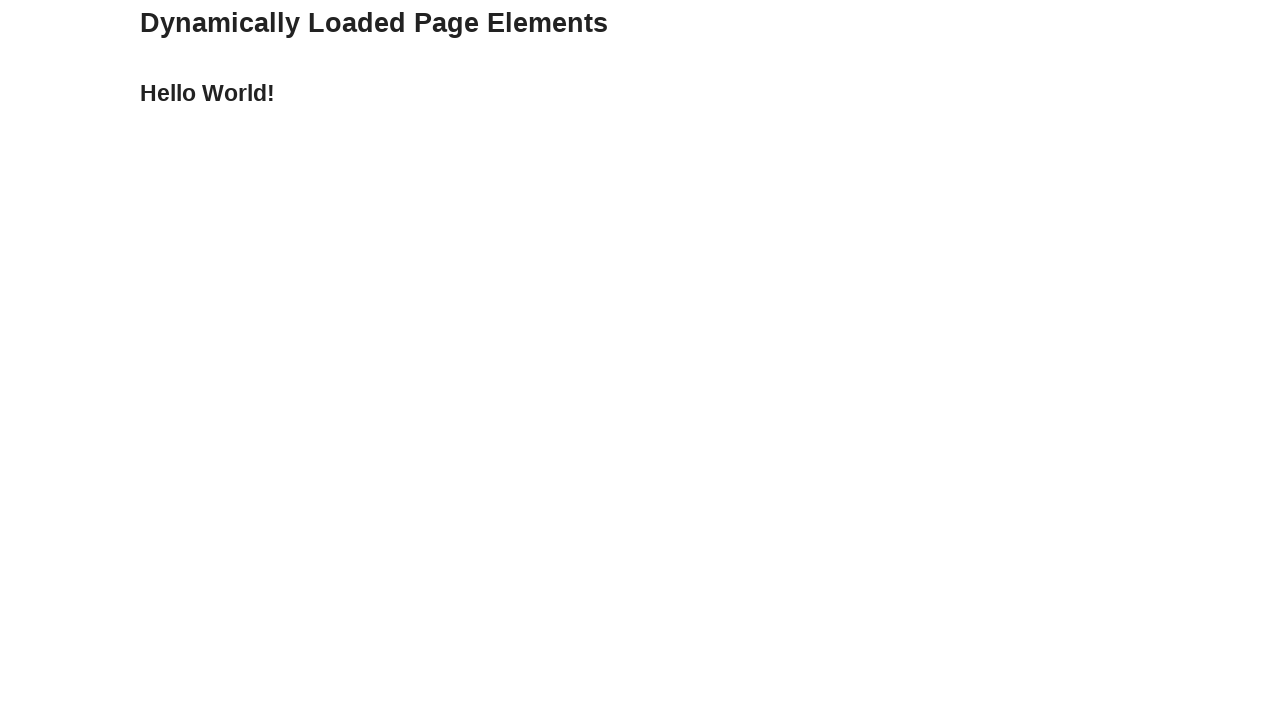

Verified that the finish element displays 'Hello World!' message
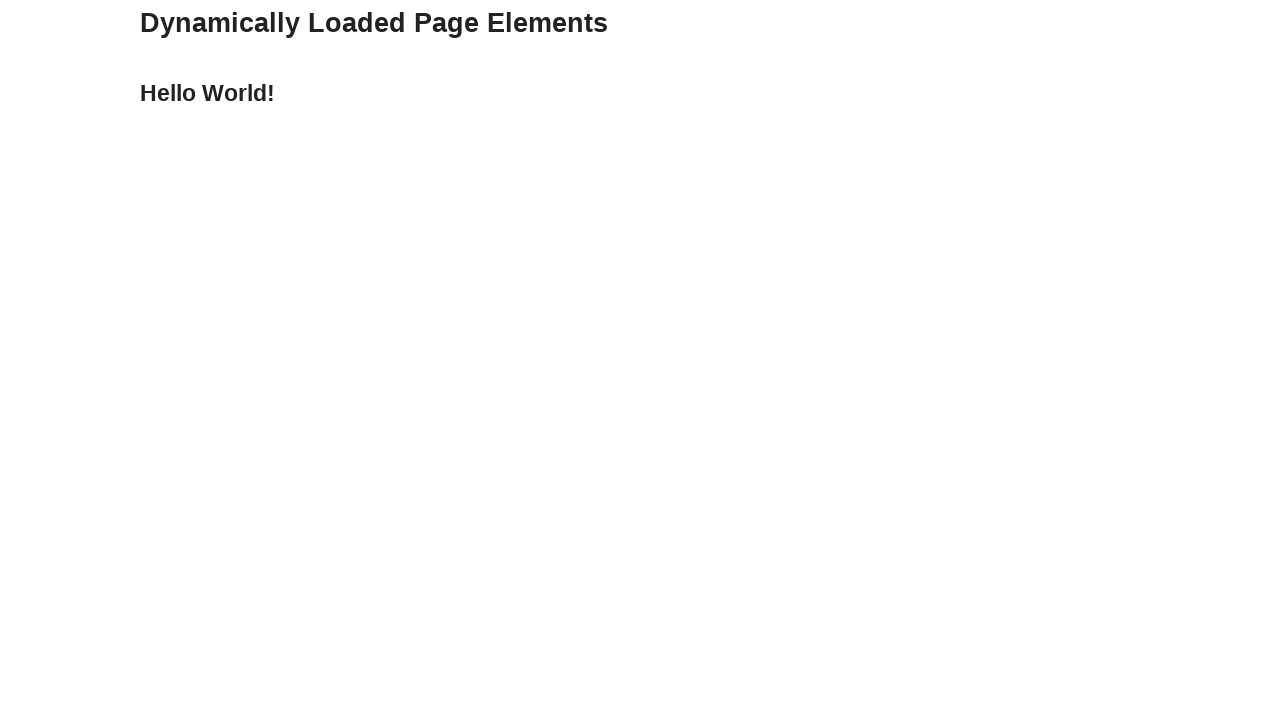

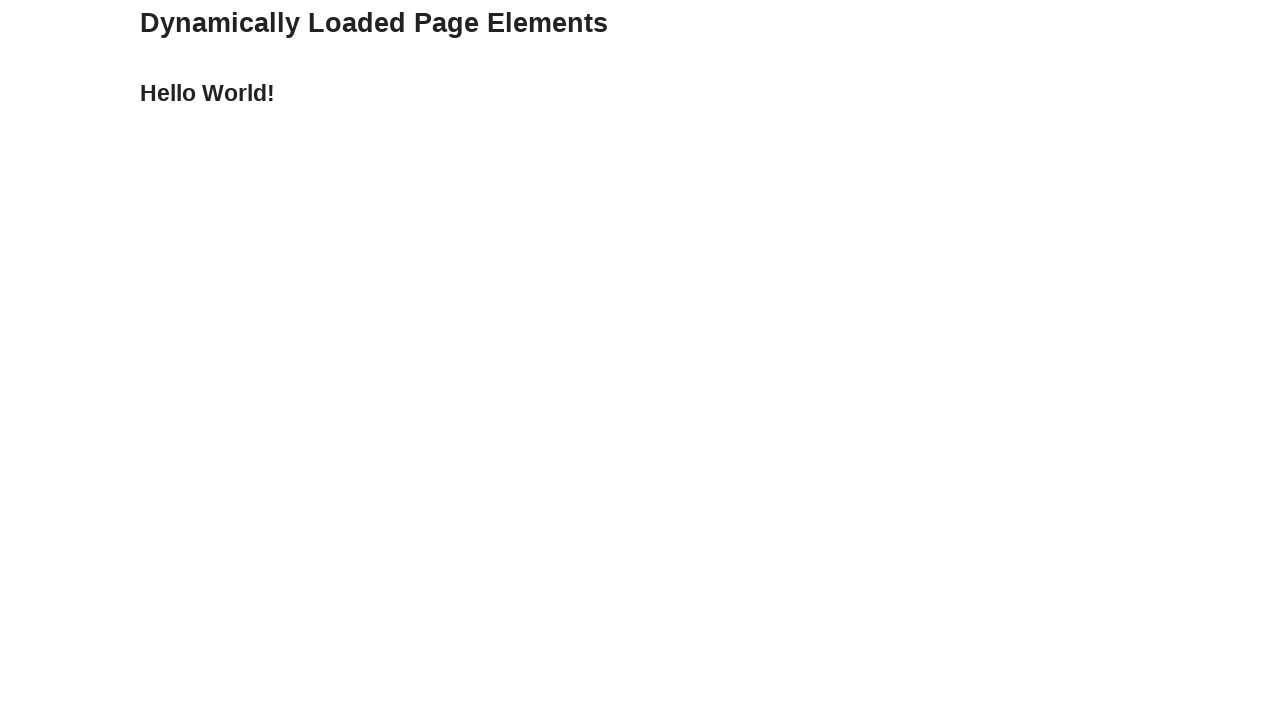